Tests adding a new record to a web table by filling out a form with user information and submitting it

Starting URL: https://demoqa.com/webtables

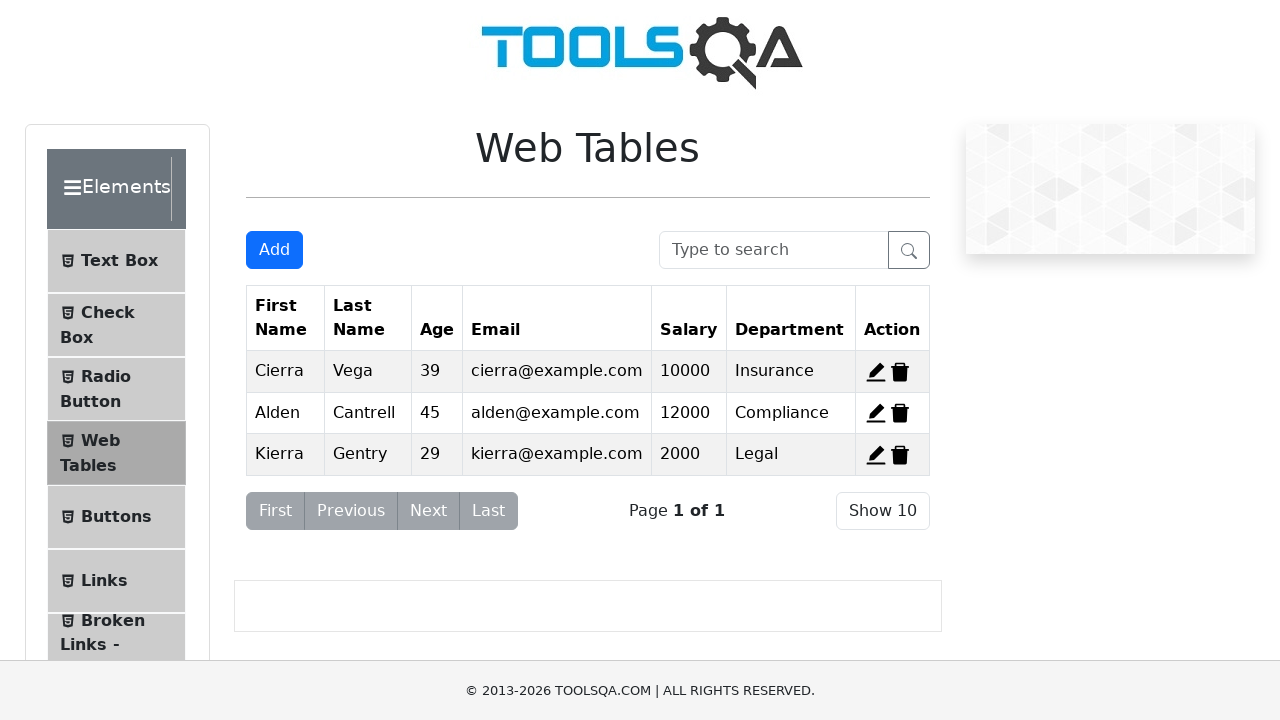

Clicked Add button to open new record form at (274, 250) on #addNewRecordButton
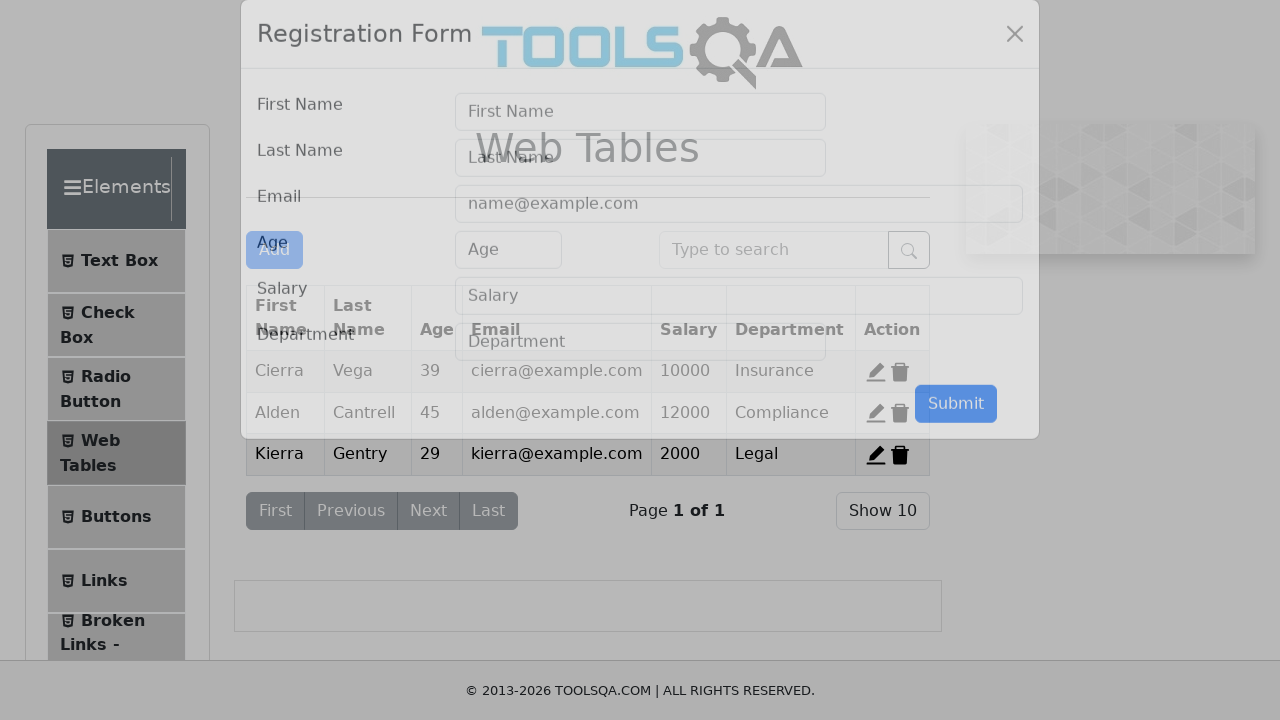

Filled first name field with 'Jaka' on #firstName
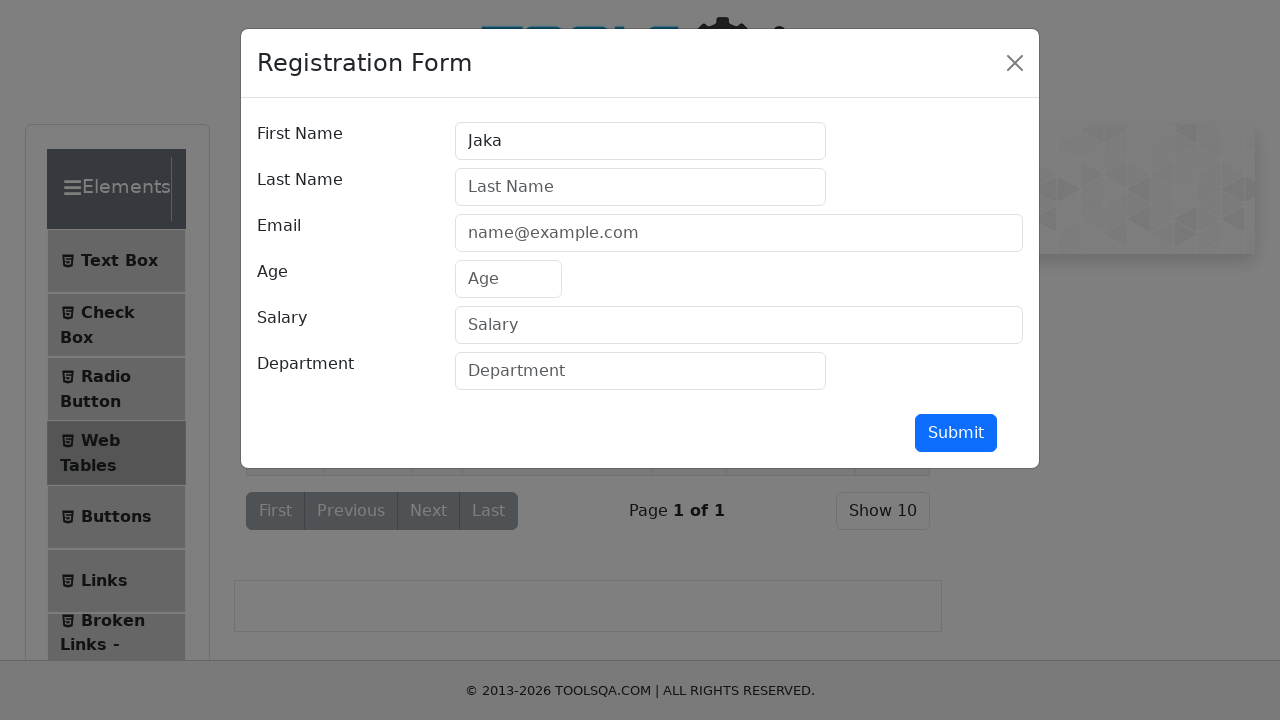

Filled last name field with 'Tingkir' on #lastName
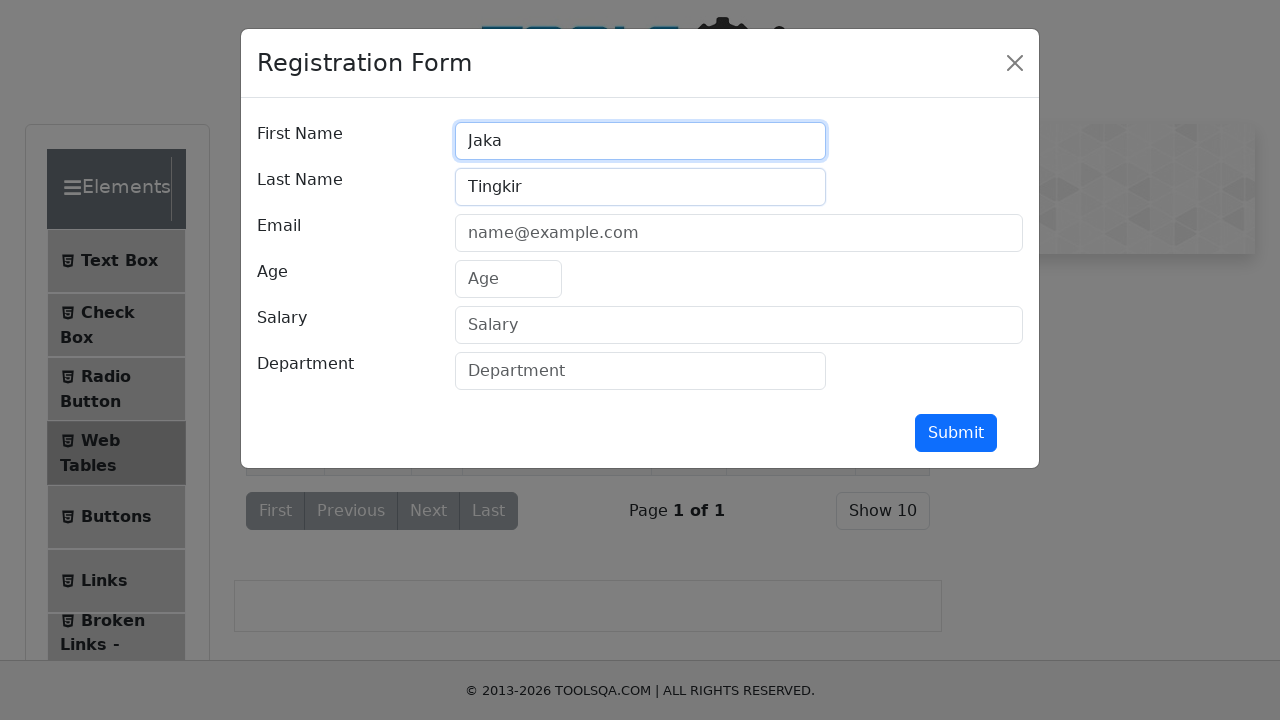

Filled email field with 'jakatingkir@mail.com' on #userEmail
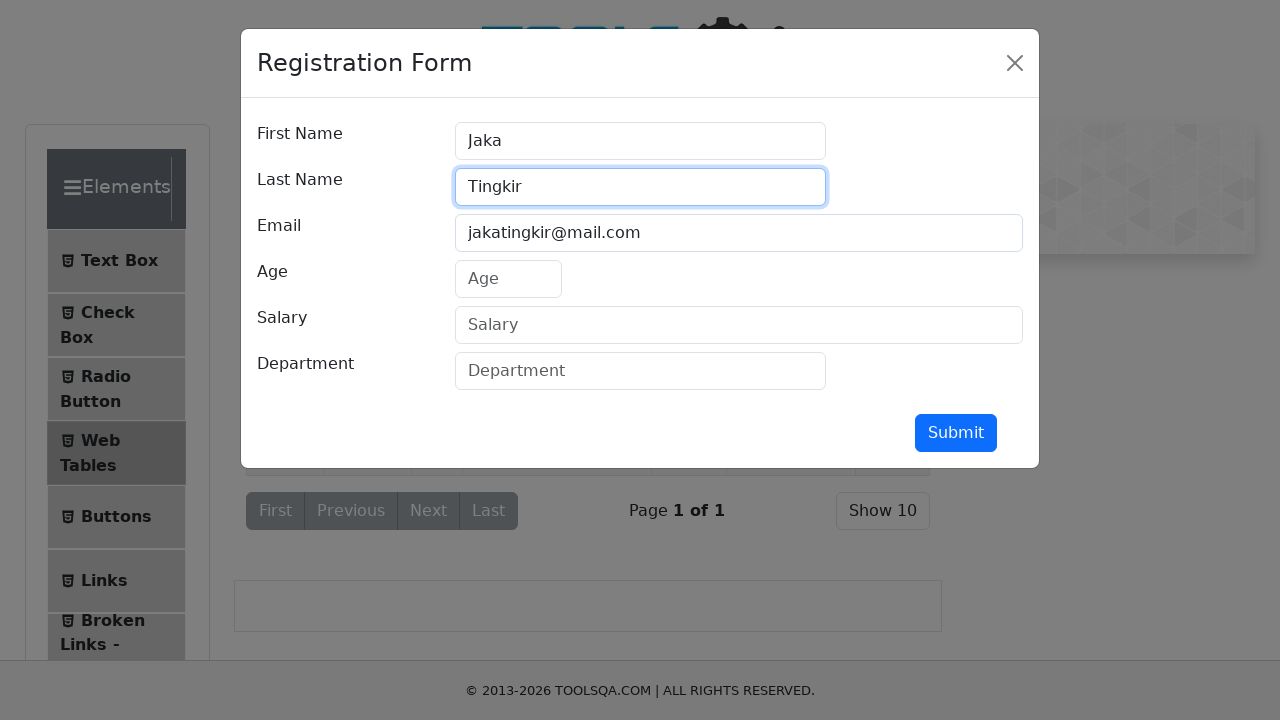

Filled age field with '25' on #age
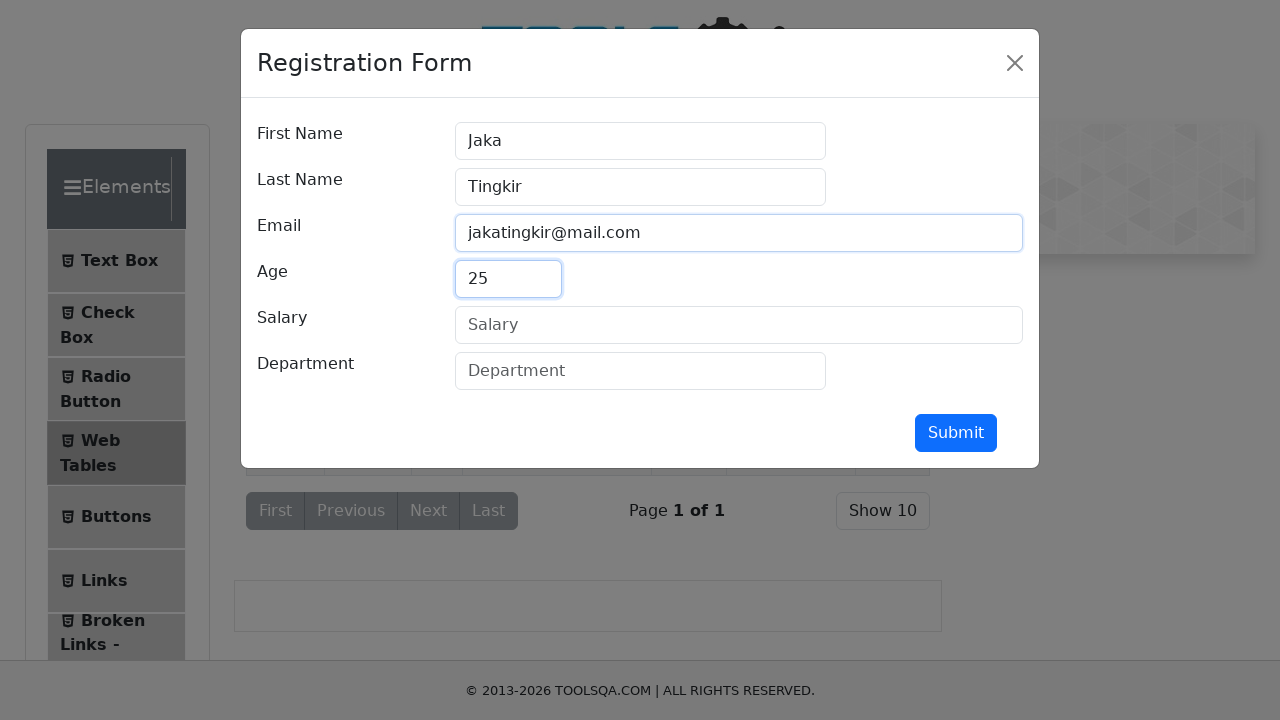

Filled salary field with '7500' on #salary
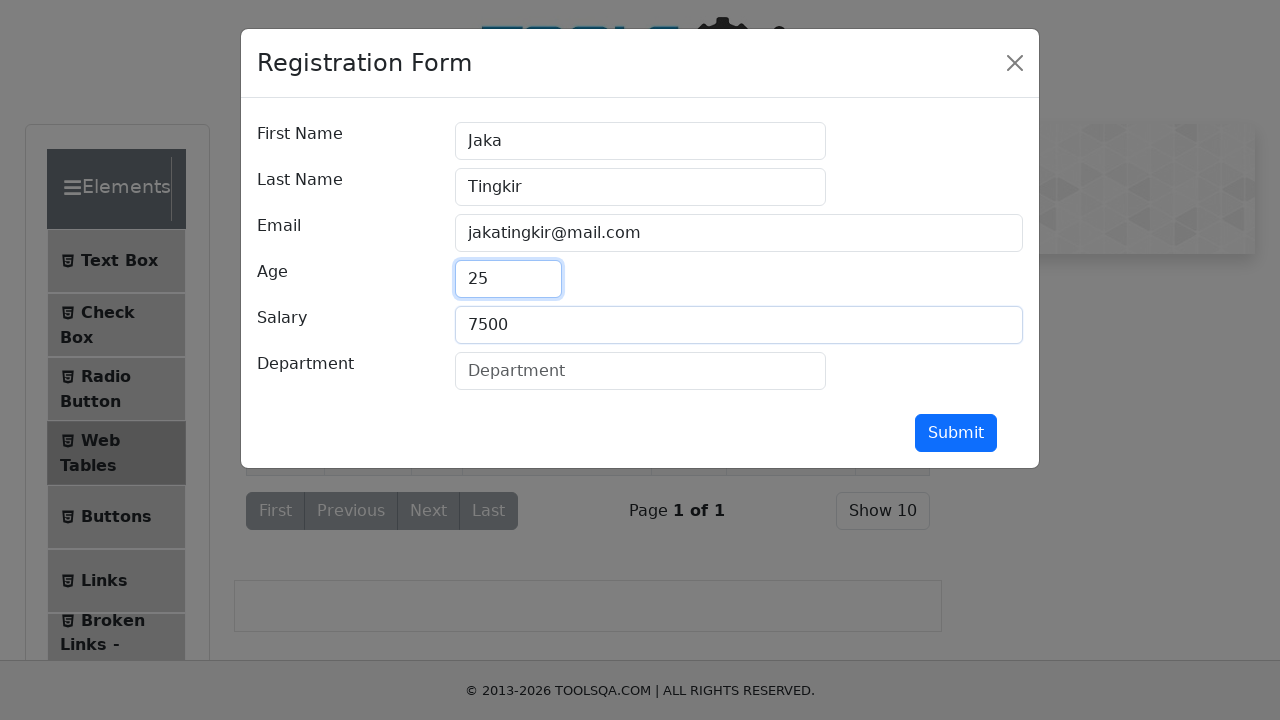

Filled department field with 'IT Development' on #department
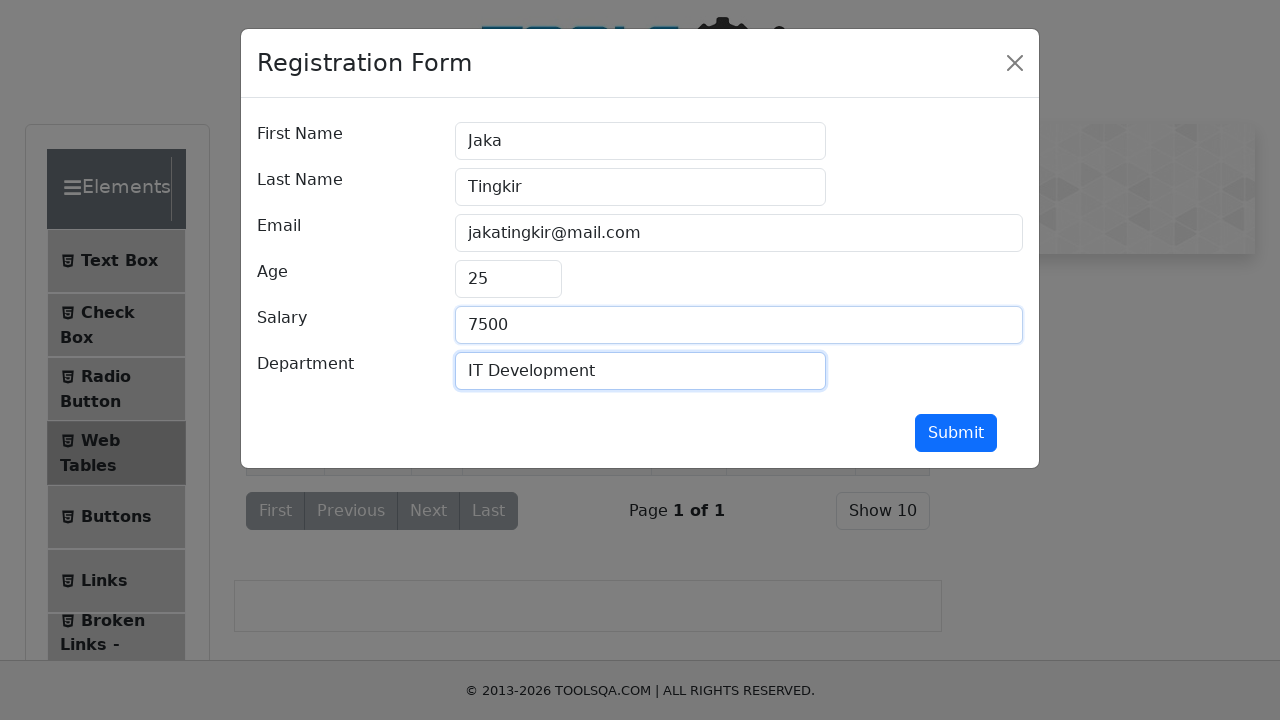

Clicked submit button to add new record at (956, 433) on #submit
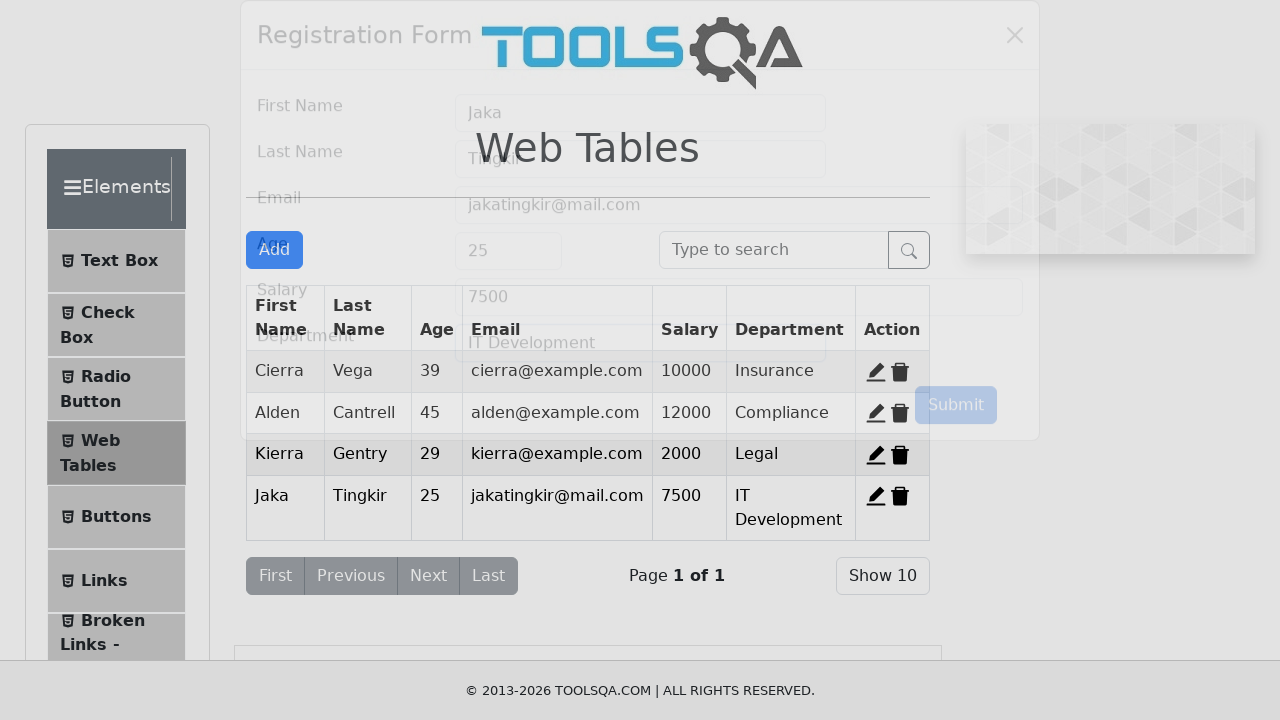

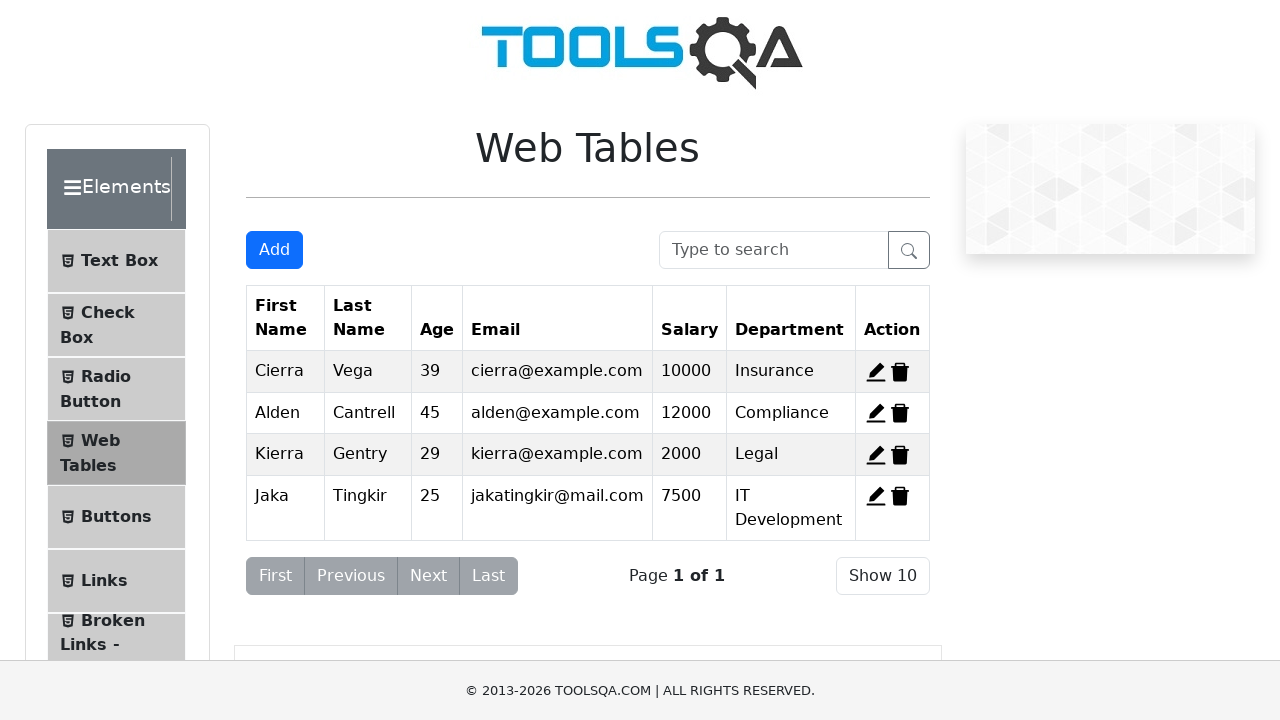